Tests right-click (context click) functionality on a button element by performing a context click action on the designated right-click button

Starting URL: https://demoqa.com/buttons

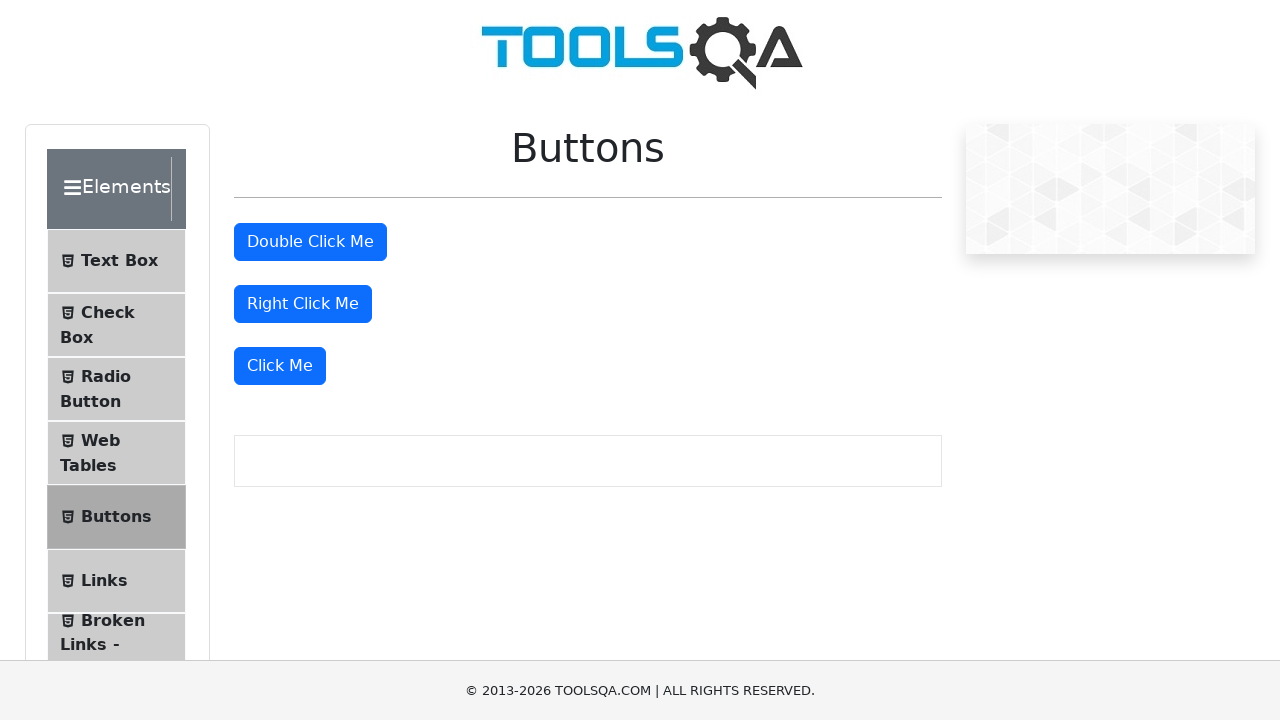

Performed context click (right-click) on the right-click button element at (303, 304) on #rightClickBtn
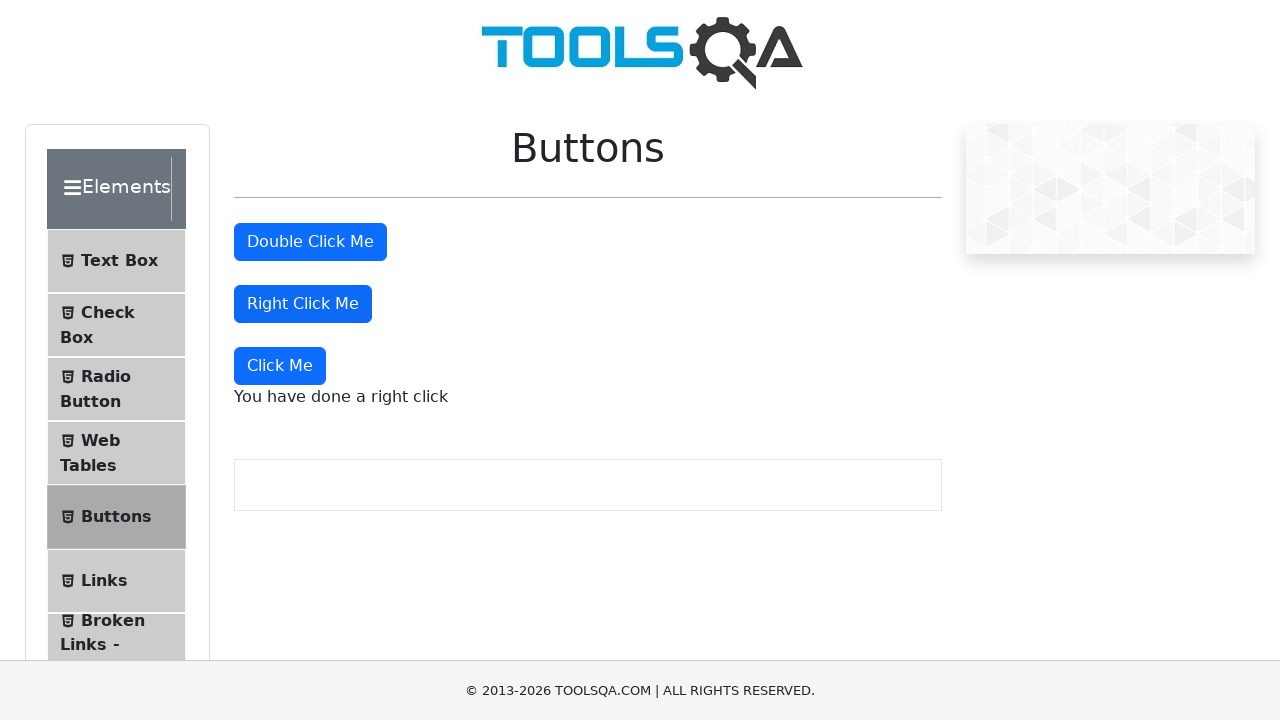

Right-click context menu message appeared, confirming context click was registered
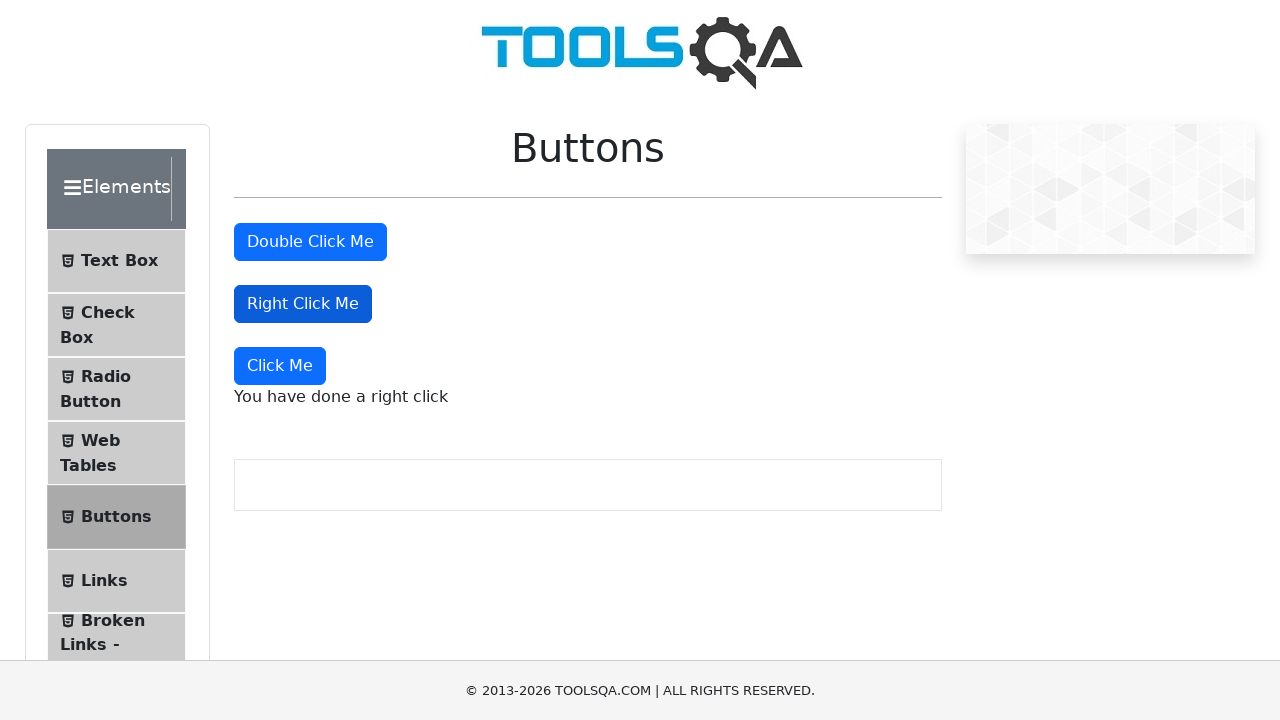

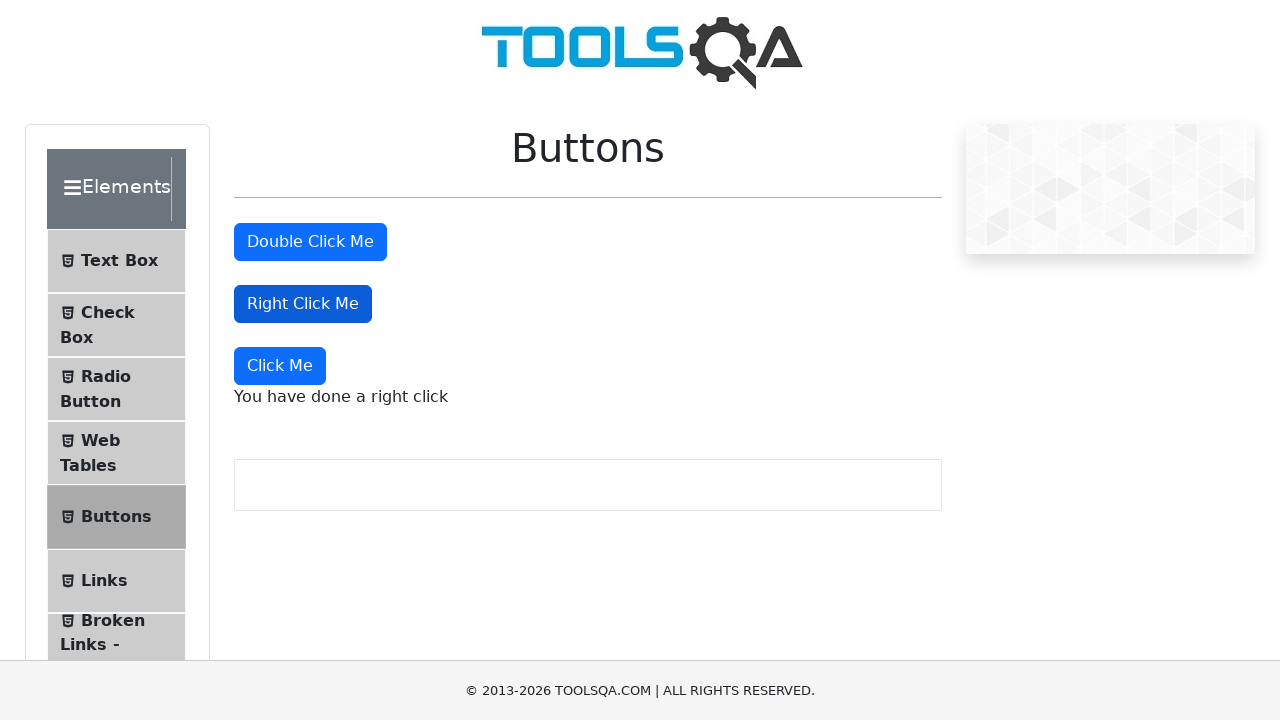